Verifies that the OrangeHRM demo page loads with the correct page title "OrangeHRM"

Starting URL: https://opensource-demo.orangehrmlive.com/

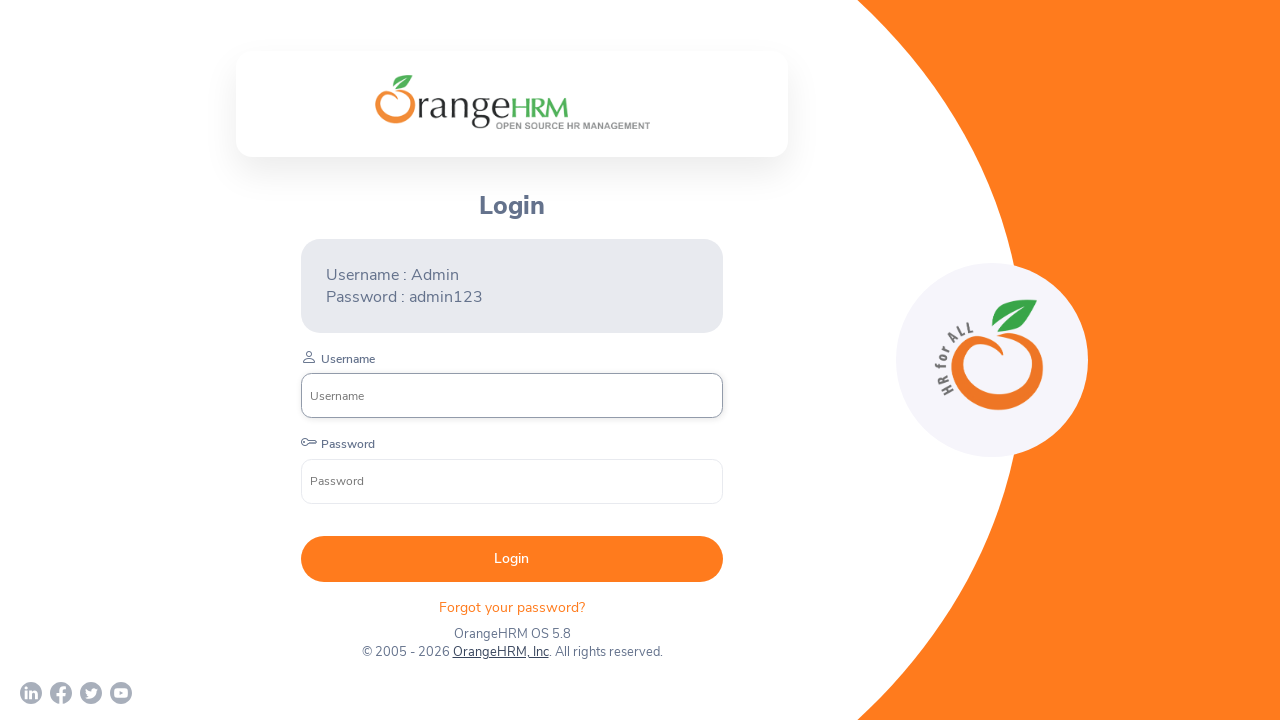

Waited for page DOM to load
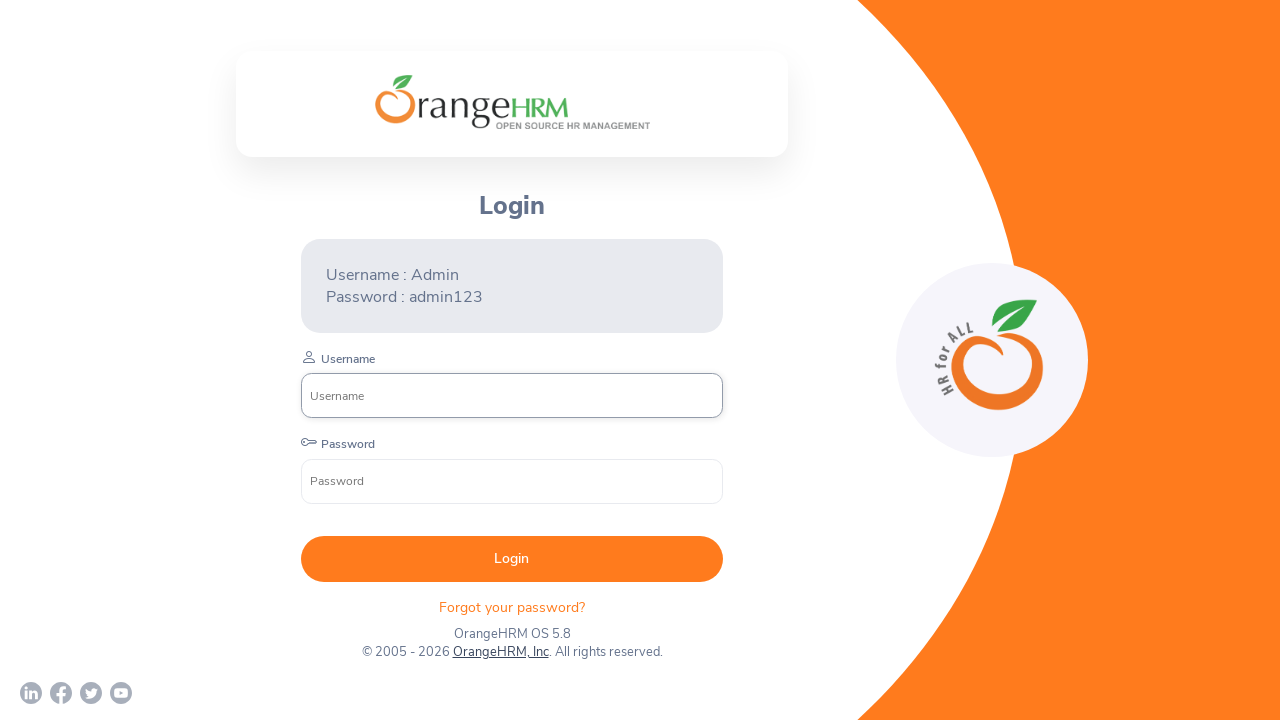

Verified page title is 'OrangeHRM'
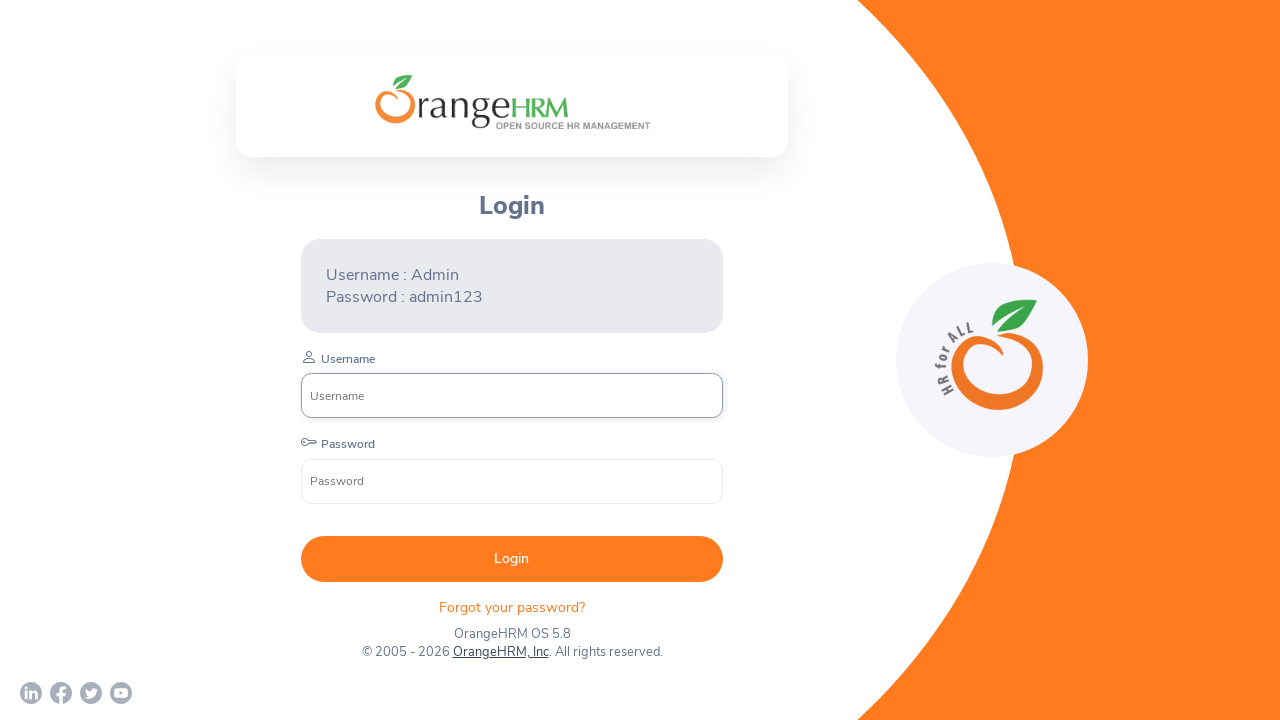

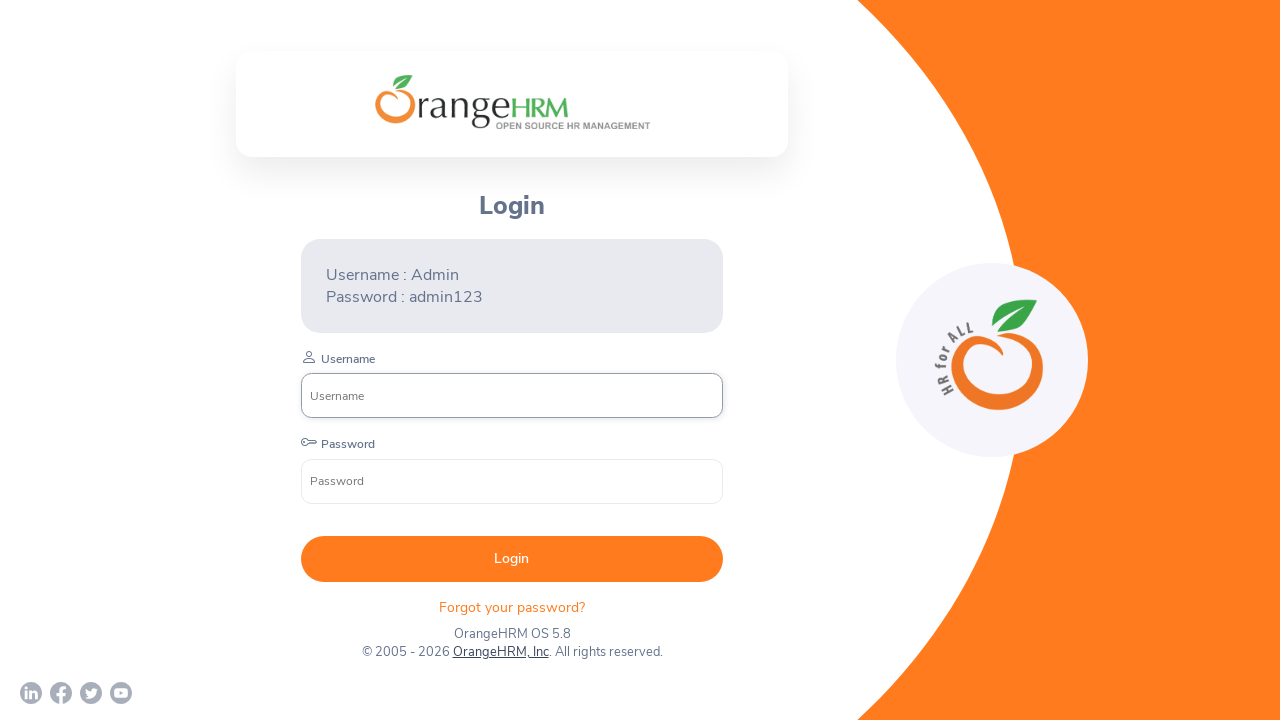